Tests the jQuery UI datepicker widget by switching to the demo iframe, clicking the datepicker input to open the calendar, and verifying weekend dates are displayed.

Starting URL: https://jqueryui.com/datepicker/

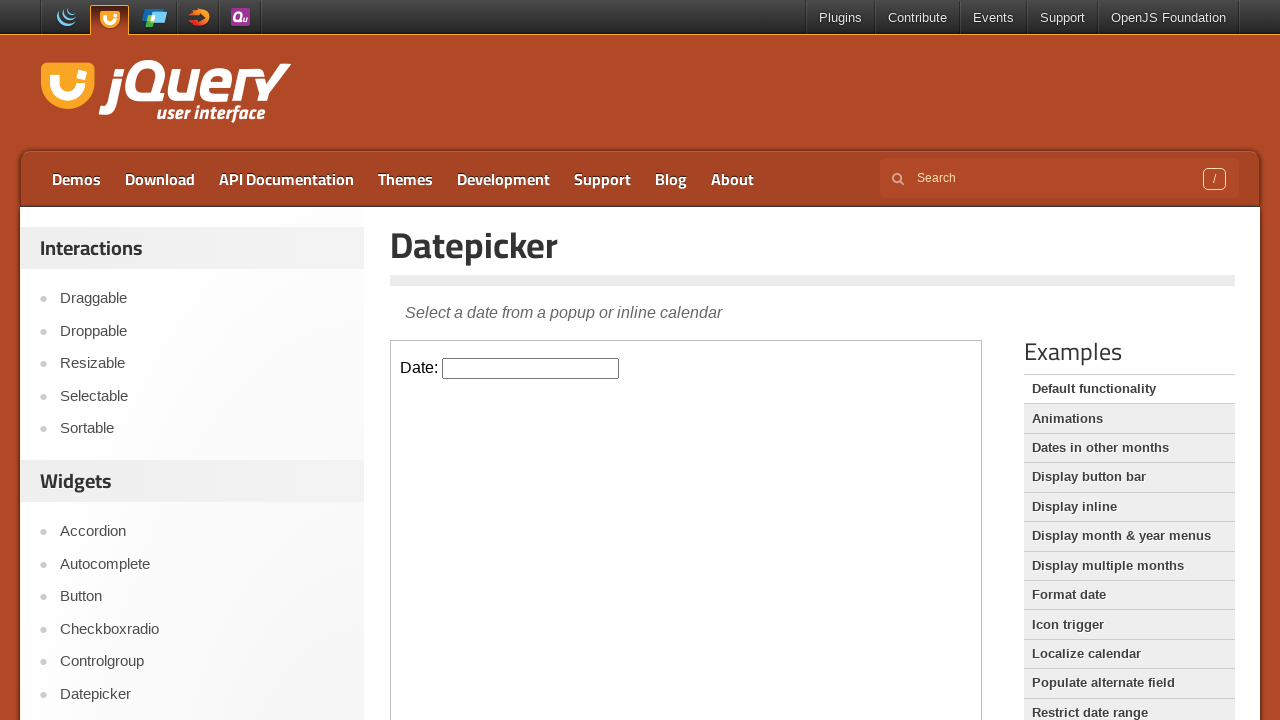

Demo iframe became visible
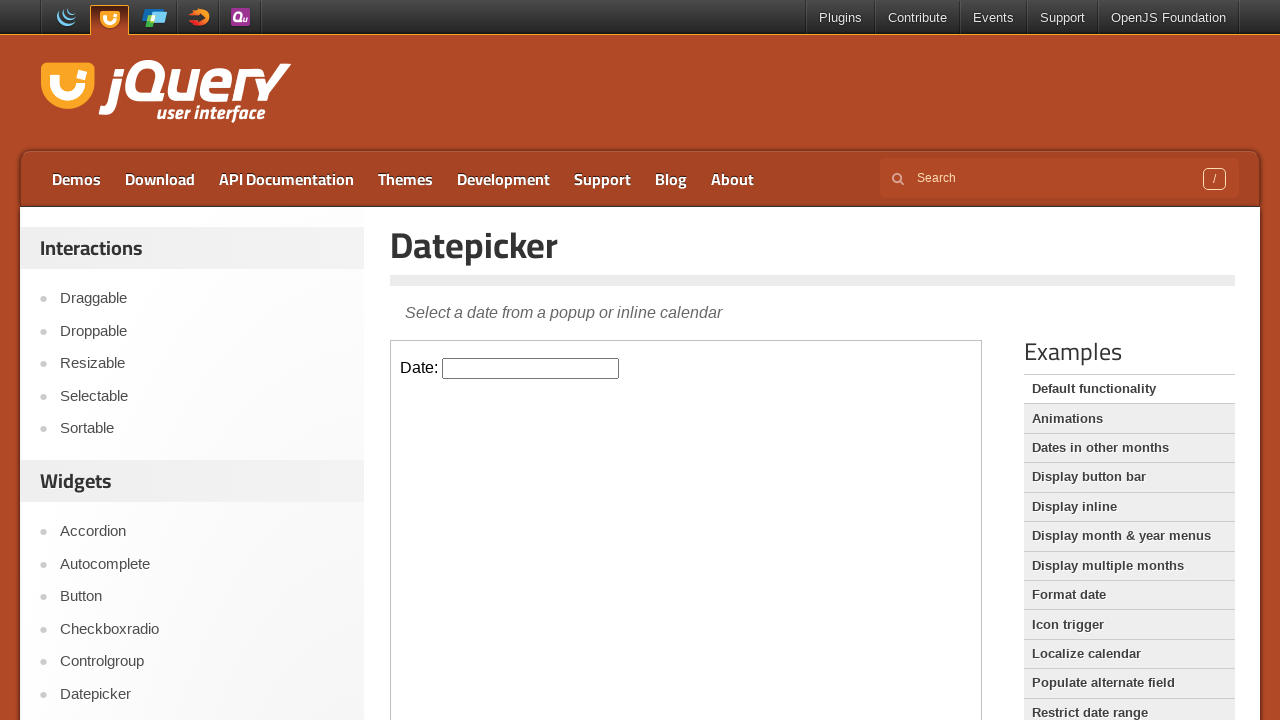

Located demo iframe and switched context
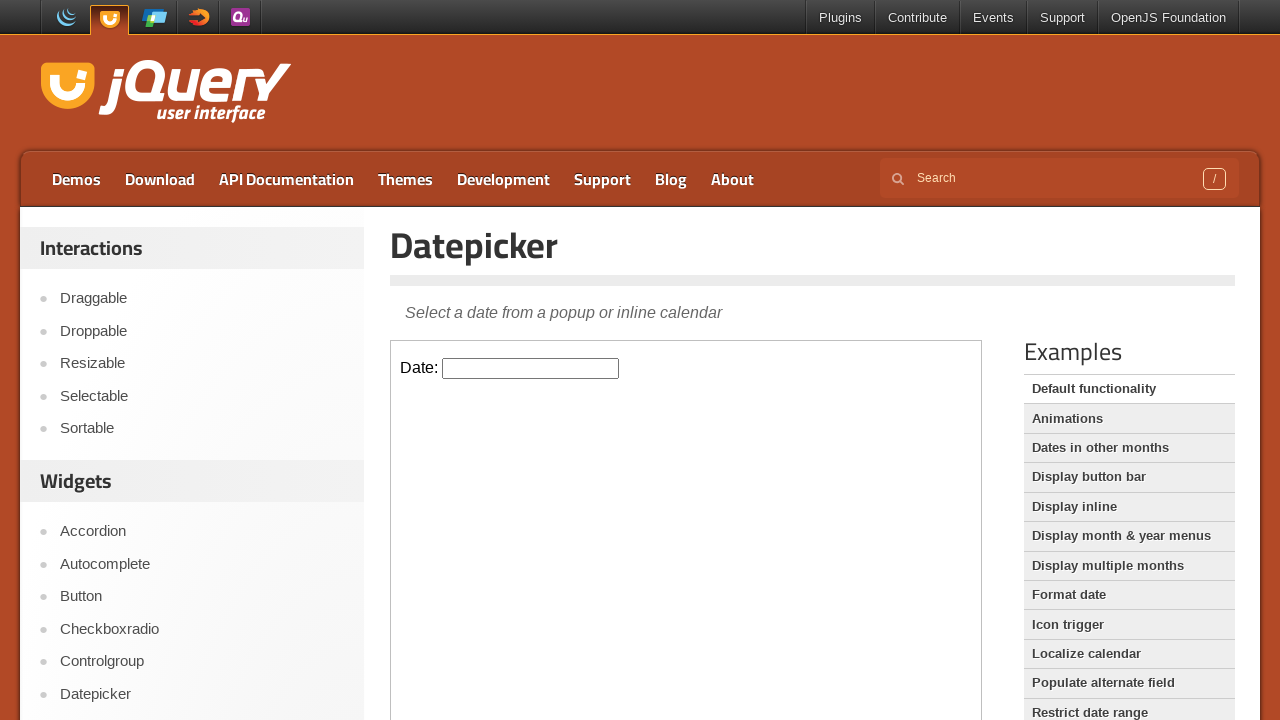

Datepicker input field became visible
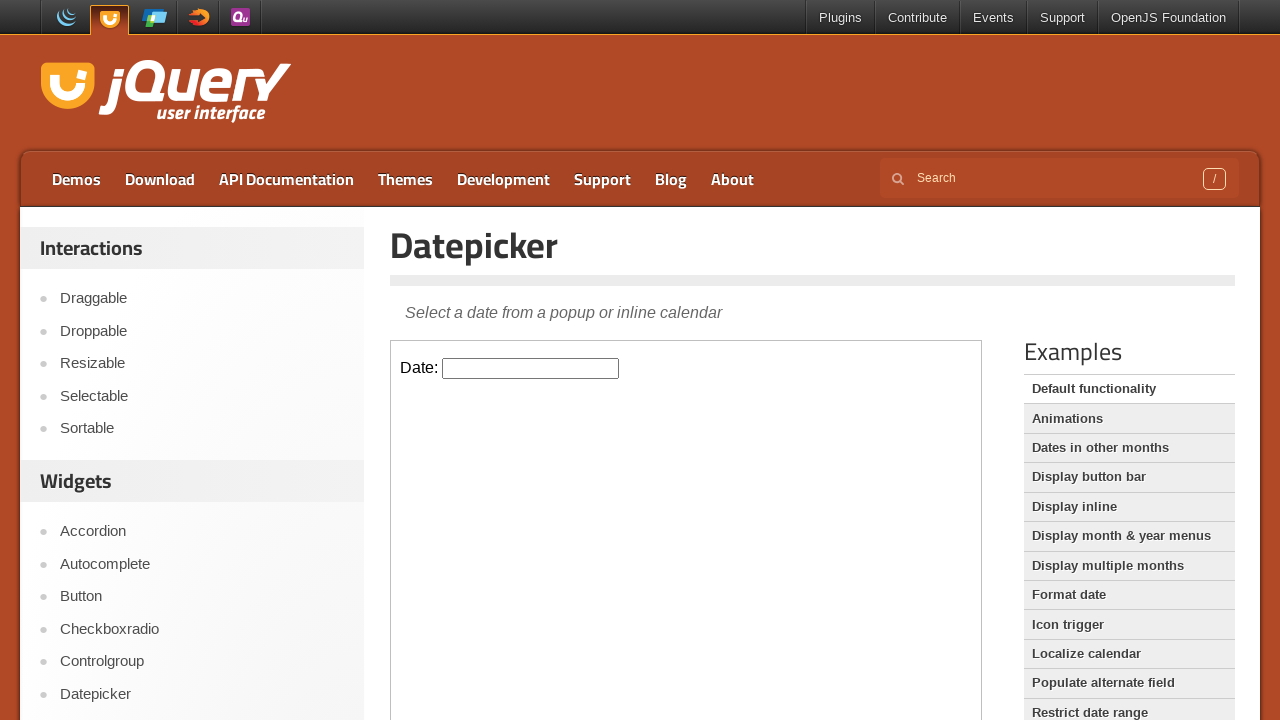

Clicked datepicker input to open calendar at (531, 368) on iframe.demo-frame >> internal:control=enter-frame >> input.hasDatepicker
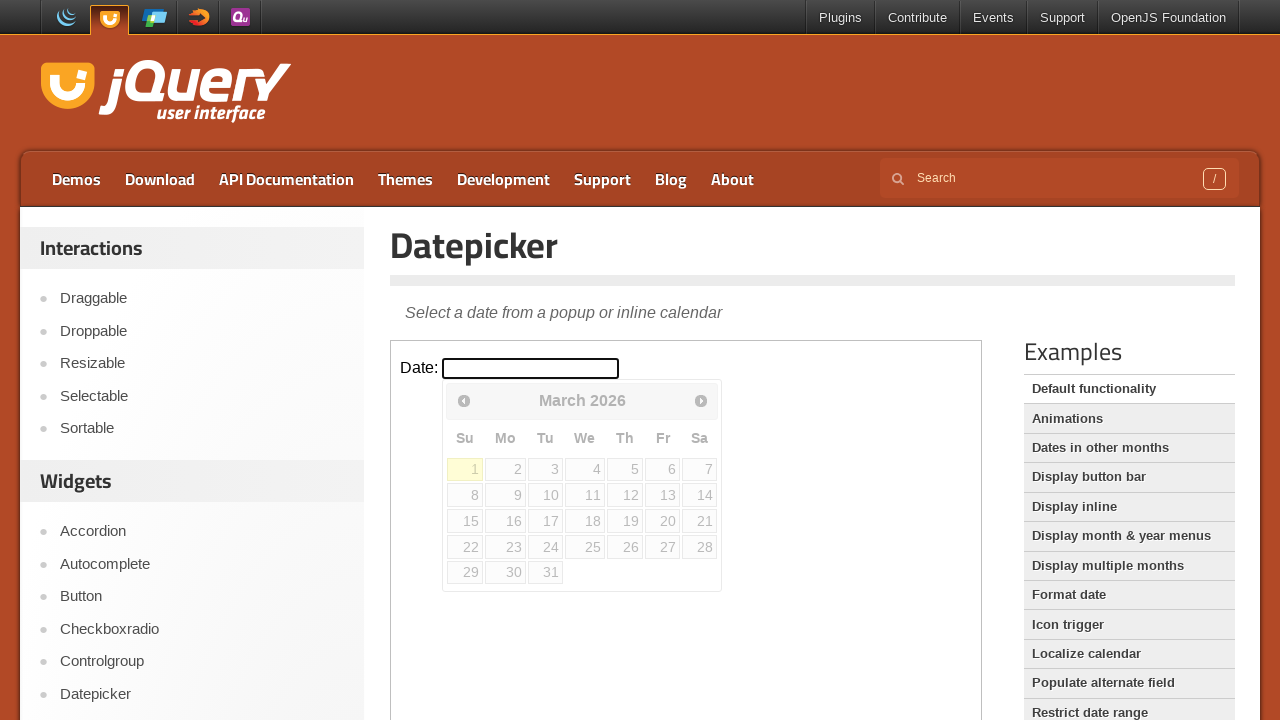

Calendar widget appeared
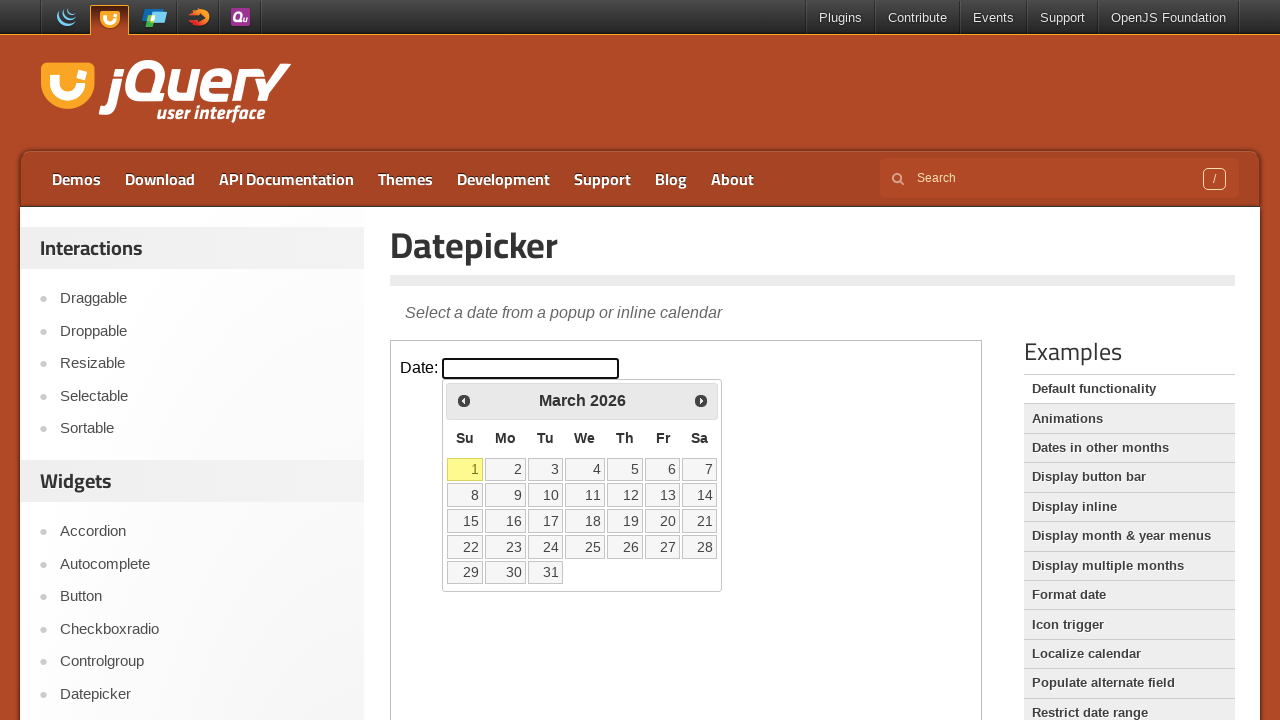

First weekend column header is visible
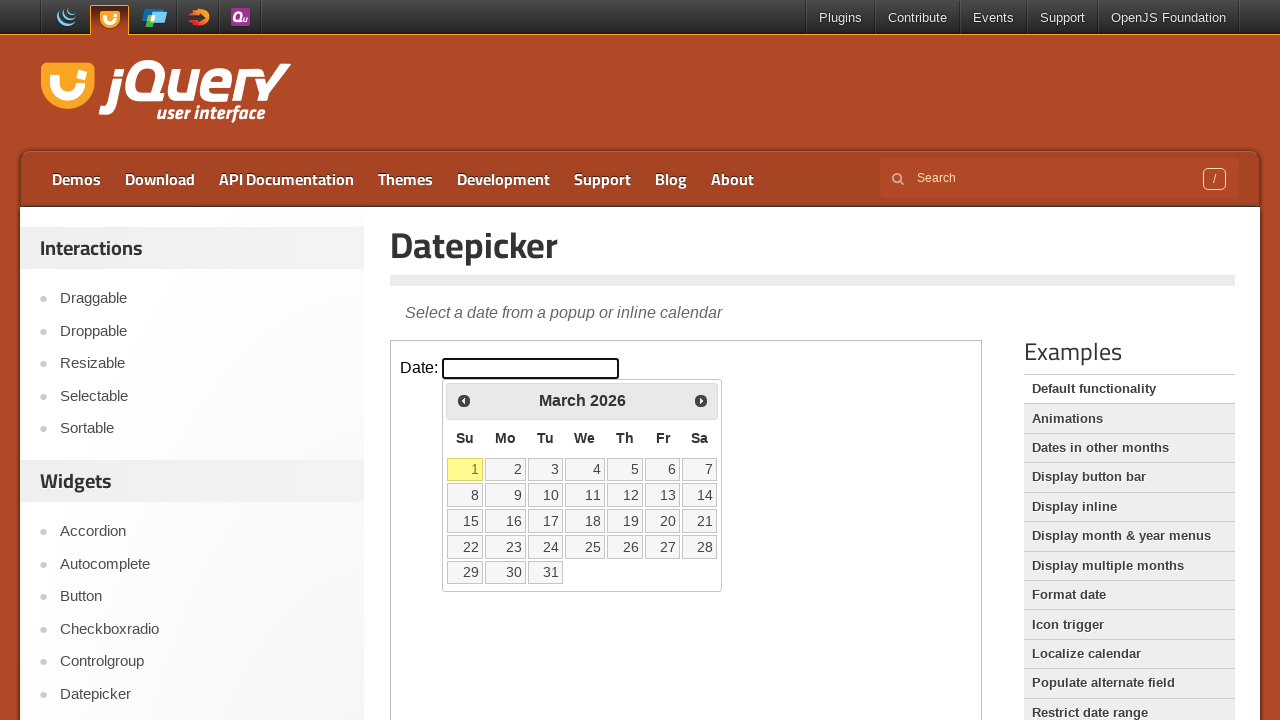

Last weekend column header is visible
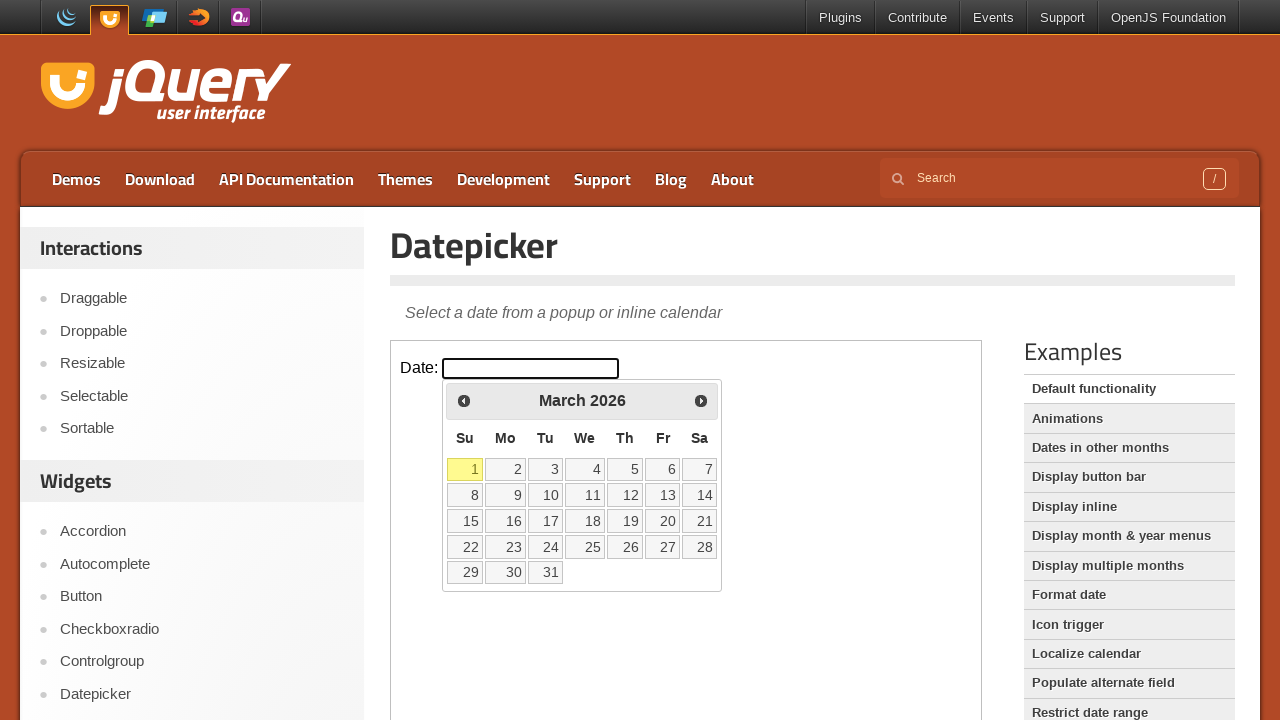

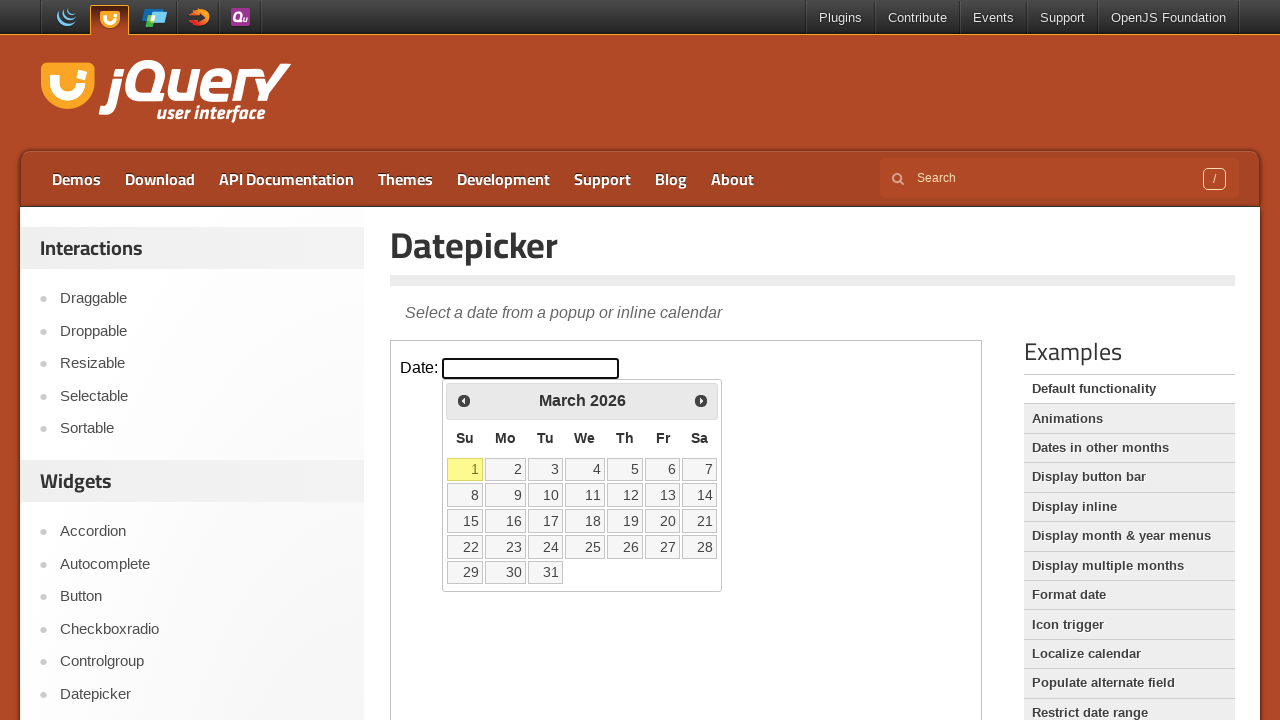